Tests mouse hover interaction by moving the mouse over an expanding div element to reveal a hidden link, then clicking that link and verifying the resulting page header.

Starting URL: https://testpages.herokuapp.com/styled/expandingdiv.html

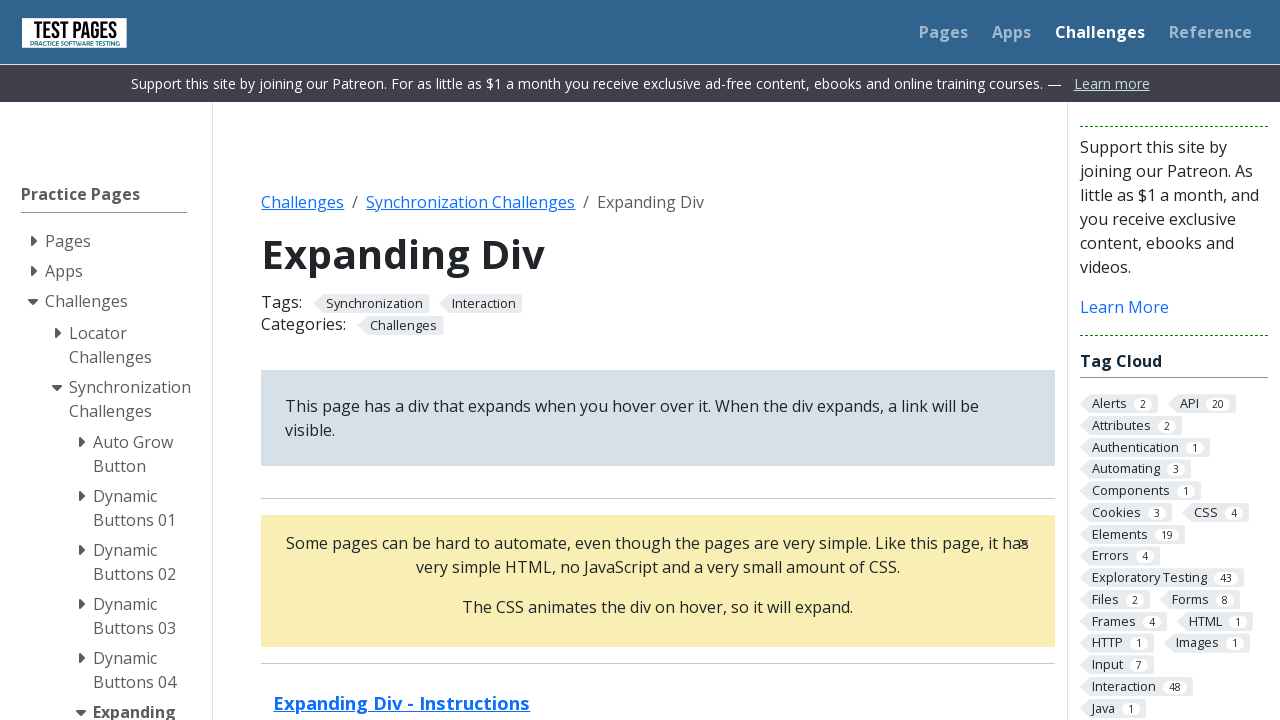

Hovered over expanding div to reveal hidden content at (658, 580) on .expand
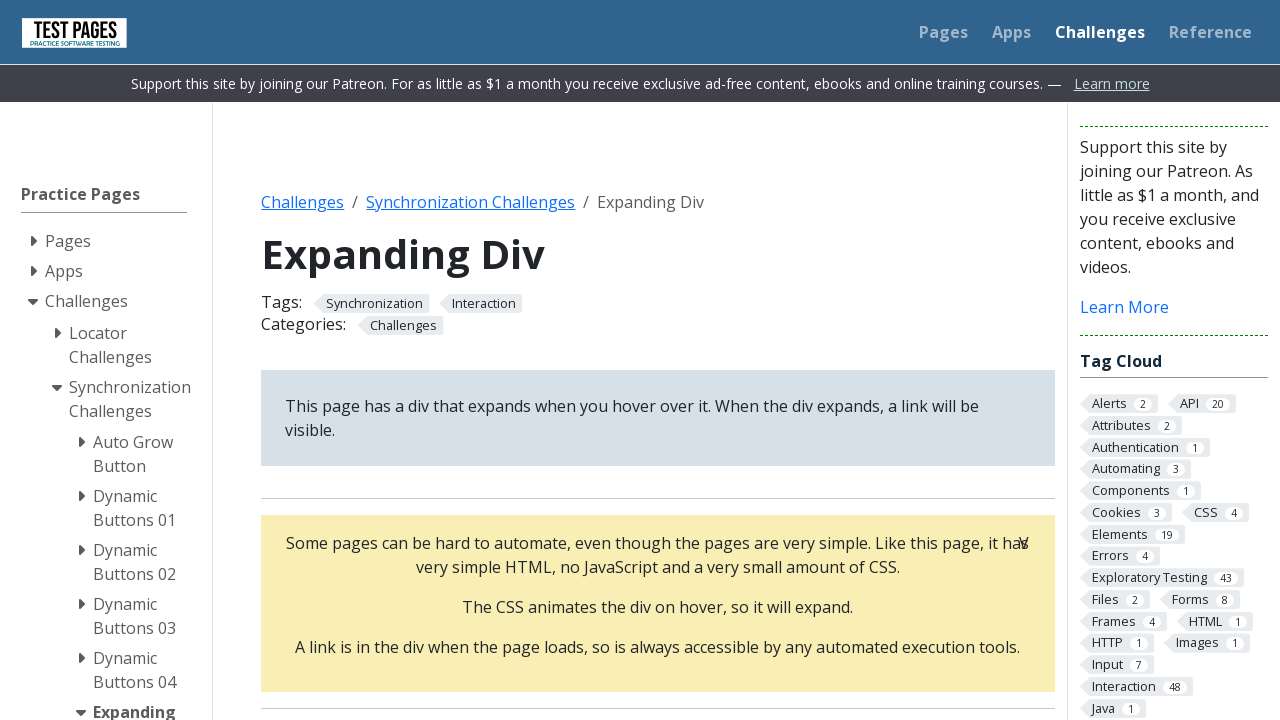

Clicked the hidden link inside expanding div at (658, 360) on .expand a
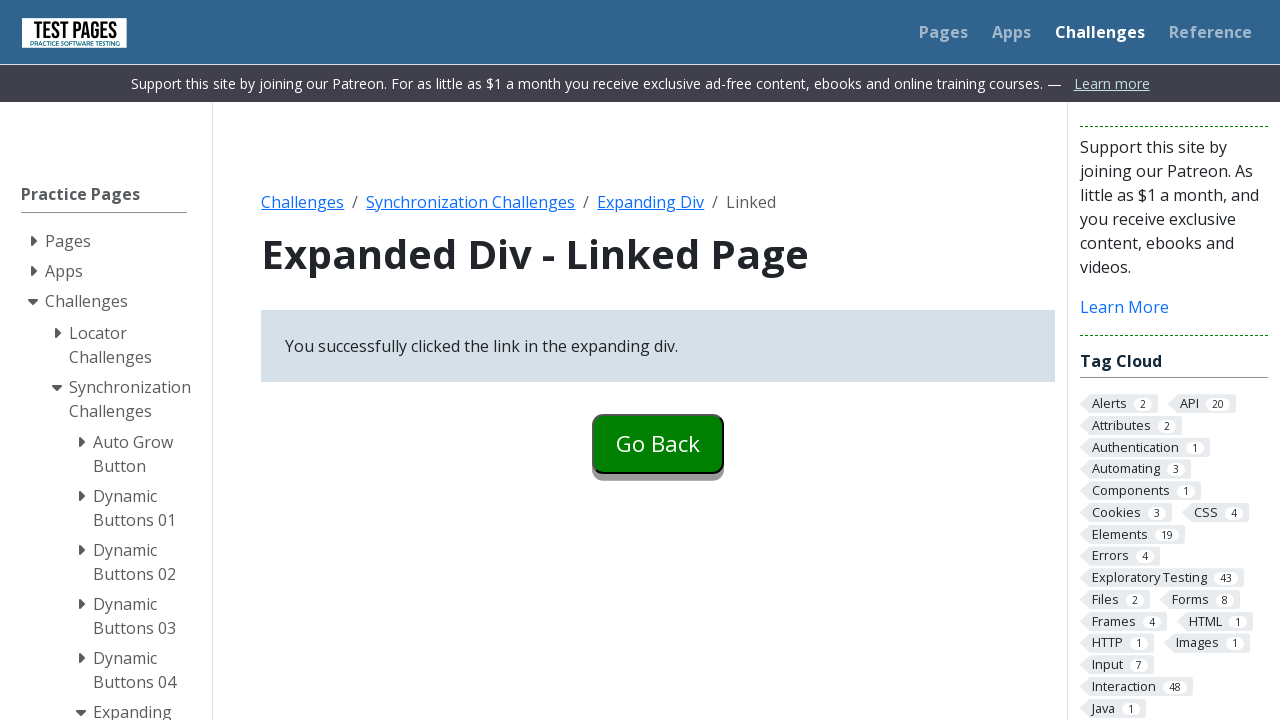

Result page header loaded successfully
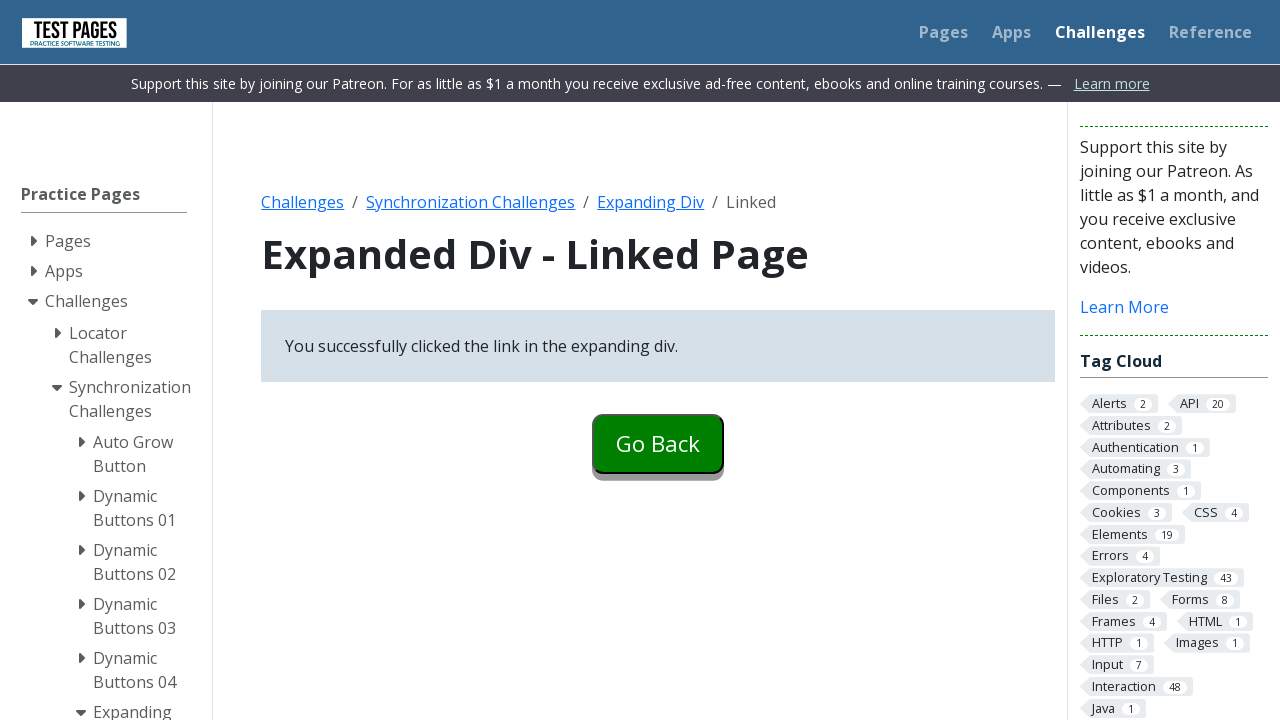

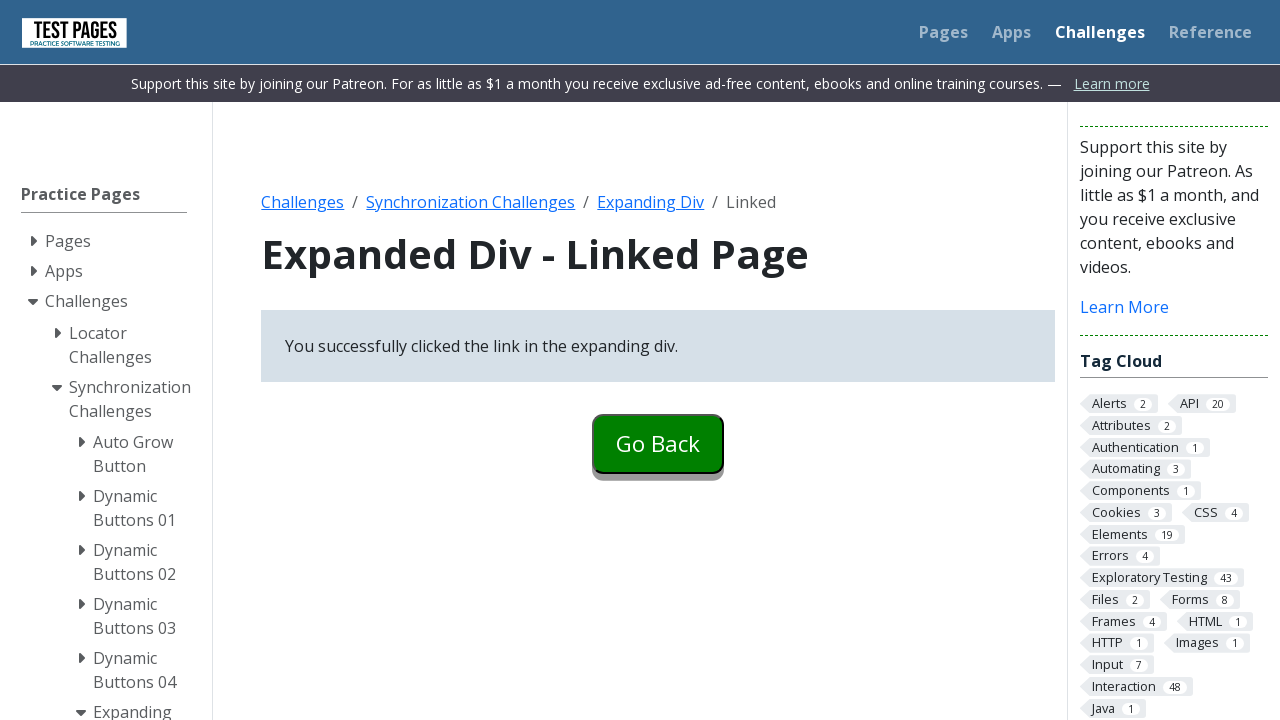